Tests input field functionality by entering a number, clearing it, and entering a different number

Starting URL: http://the-internet.herokuapp.com/inputs

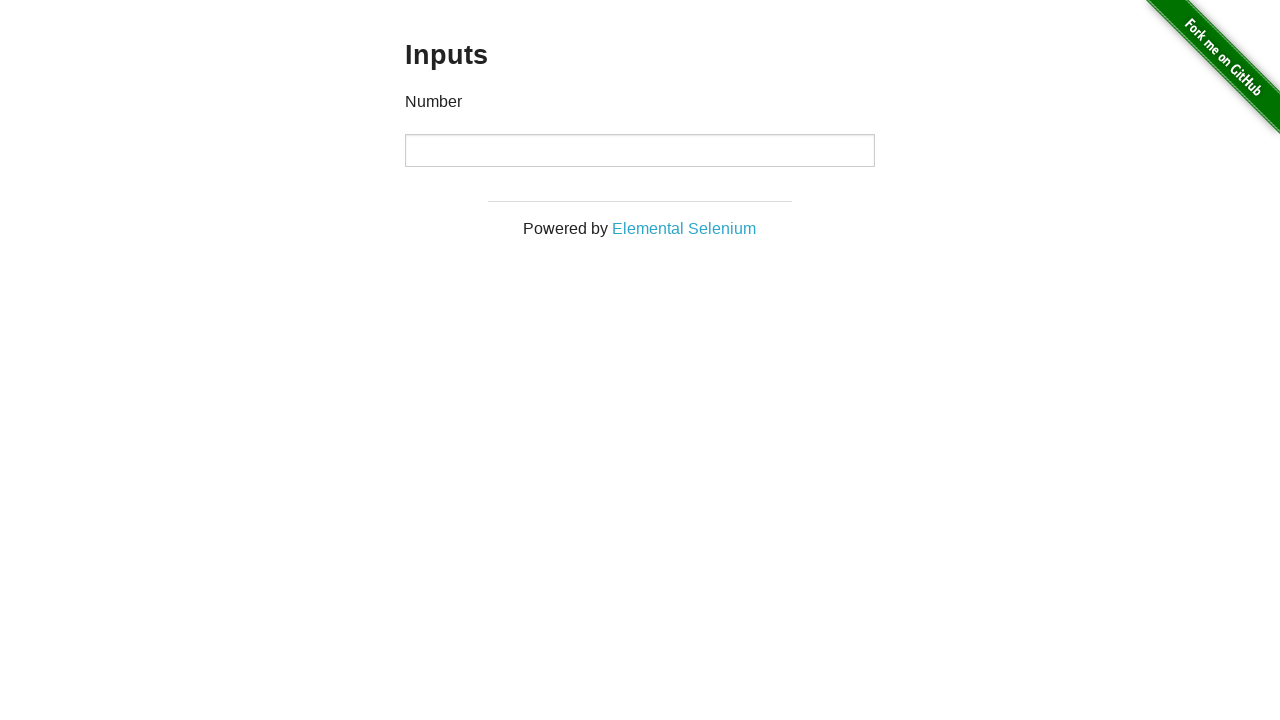

Entered initial value '1000' into input field on input
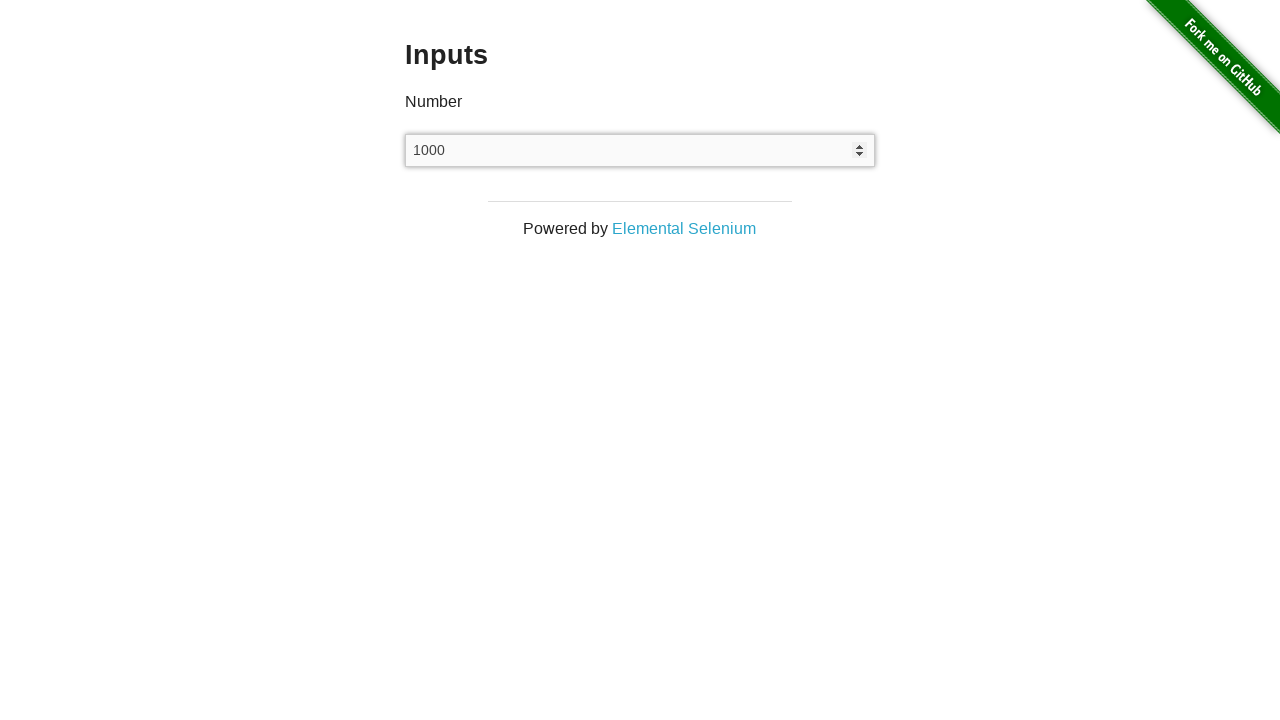

Cleared input field on input
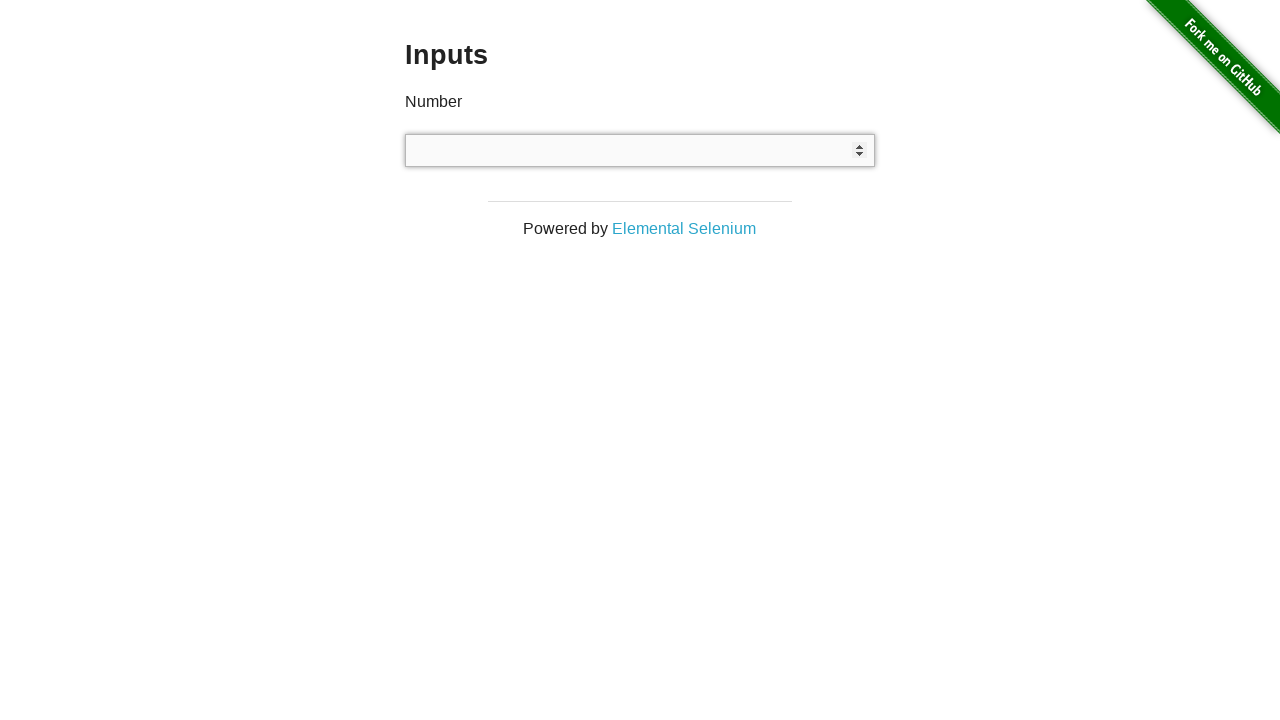

Entered new value '999' into input field on input
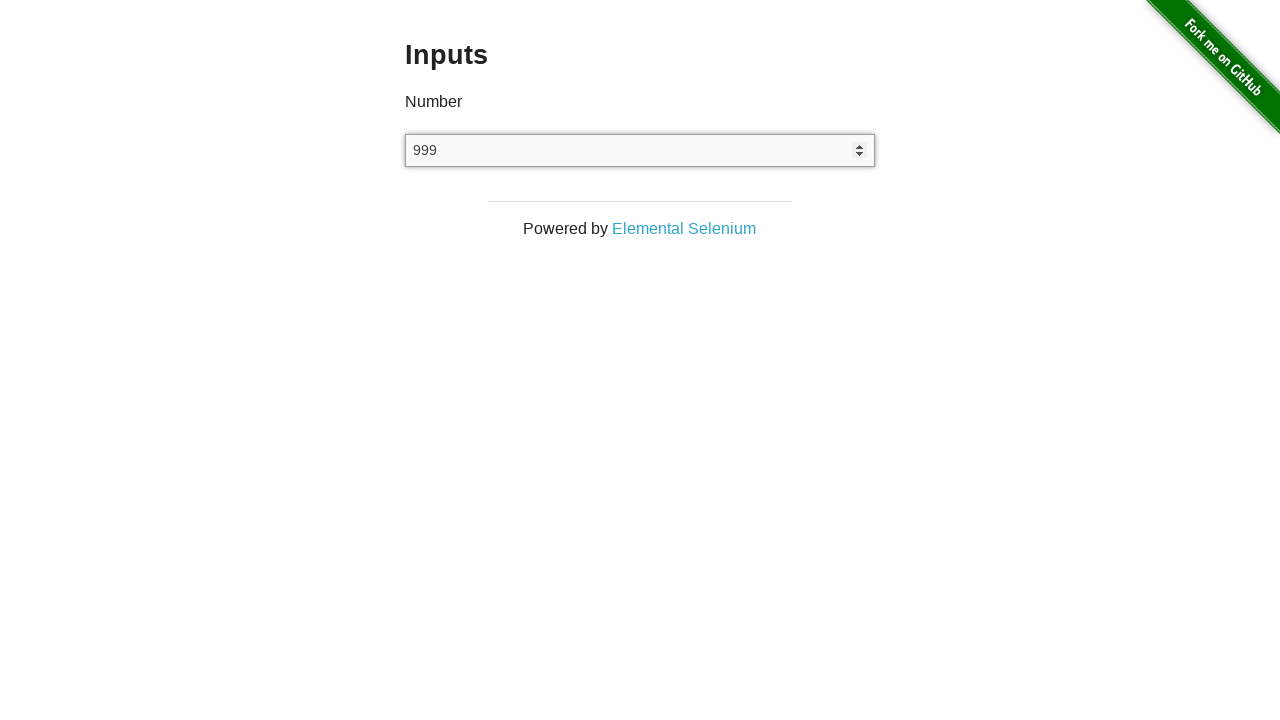

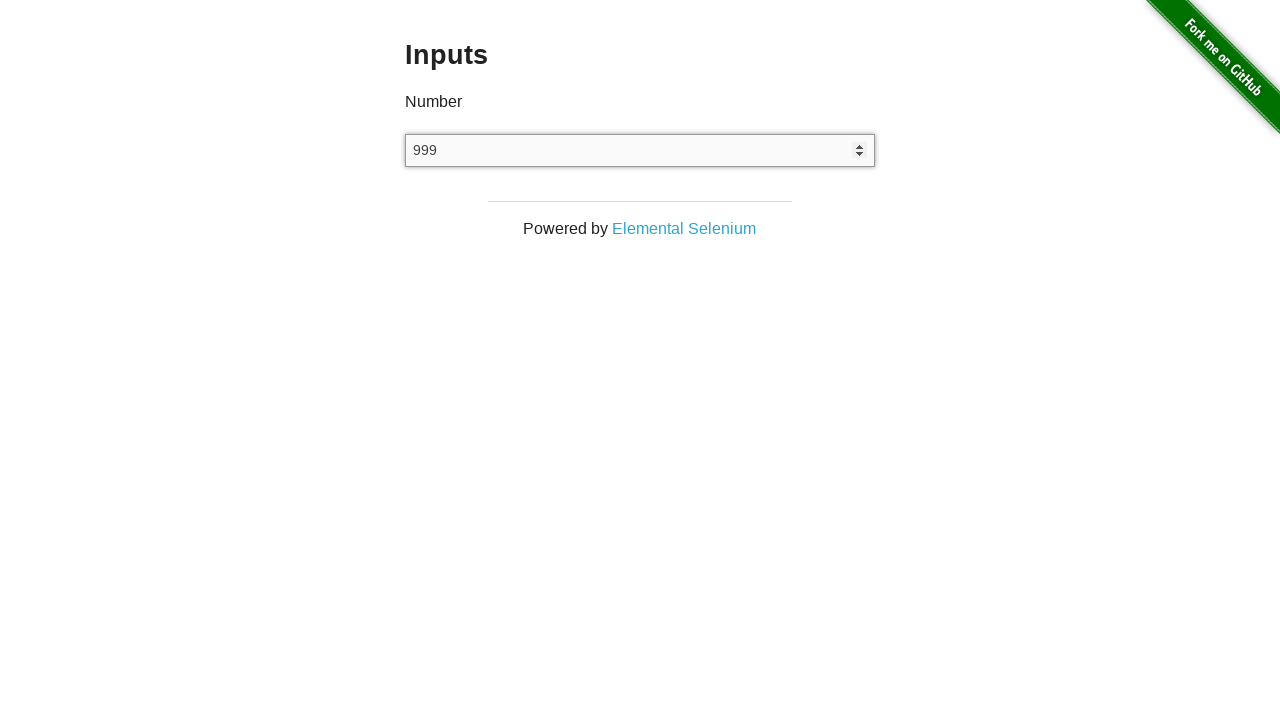